Tests checkbox functionality by clicking on a checkbox and verifying it becomes checked

Starting URL: https://the-internet.herokuapp.com/checkboxes

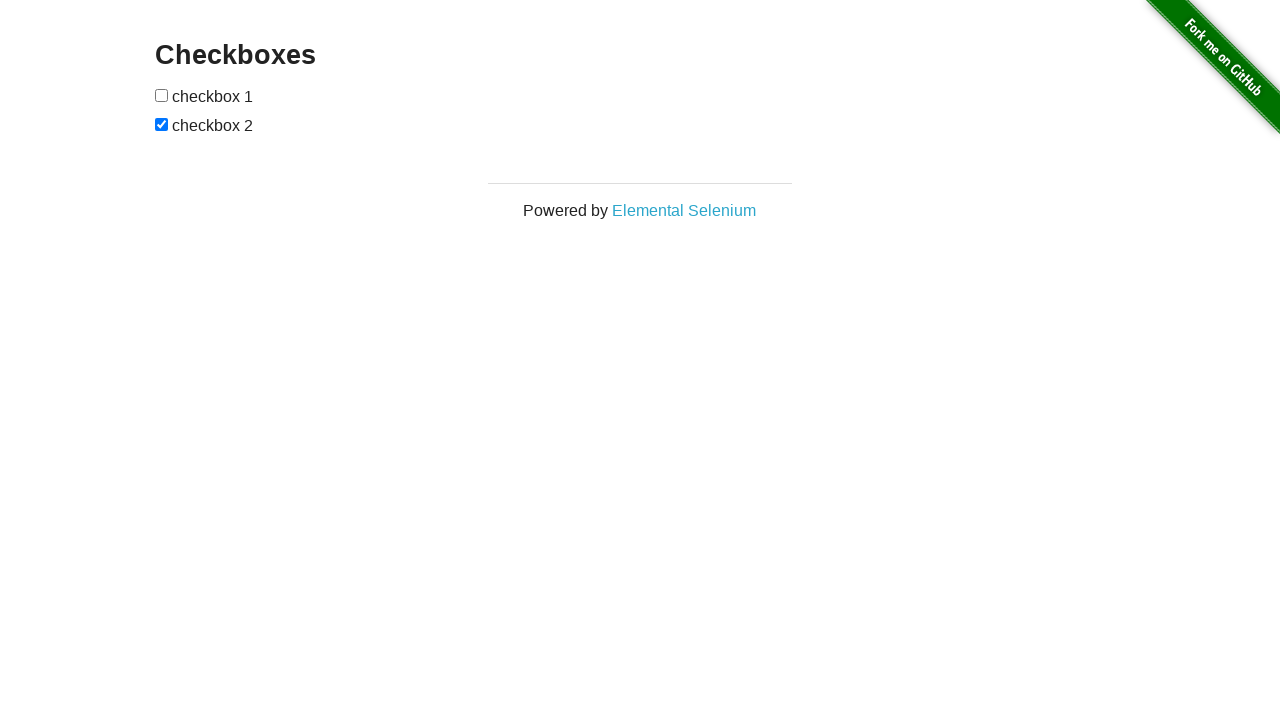

Located the first checkbox element
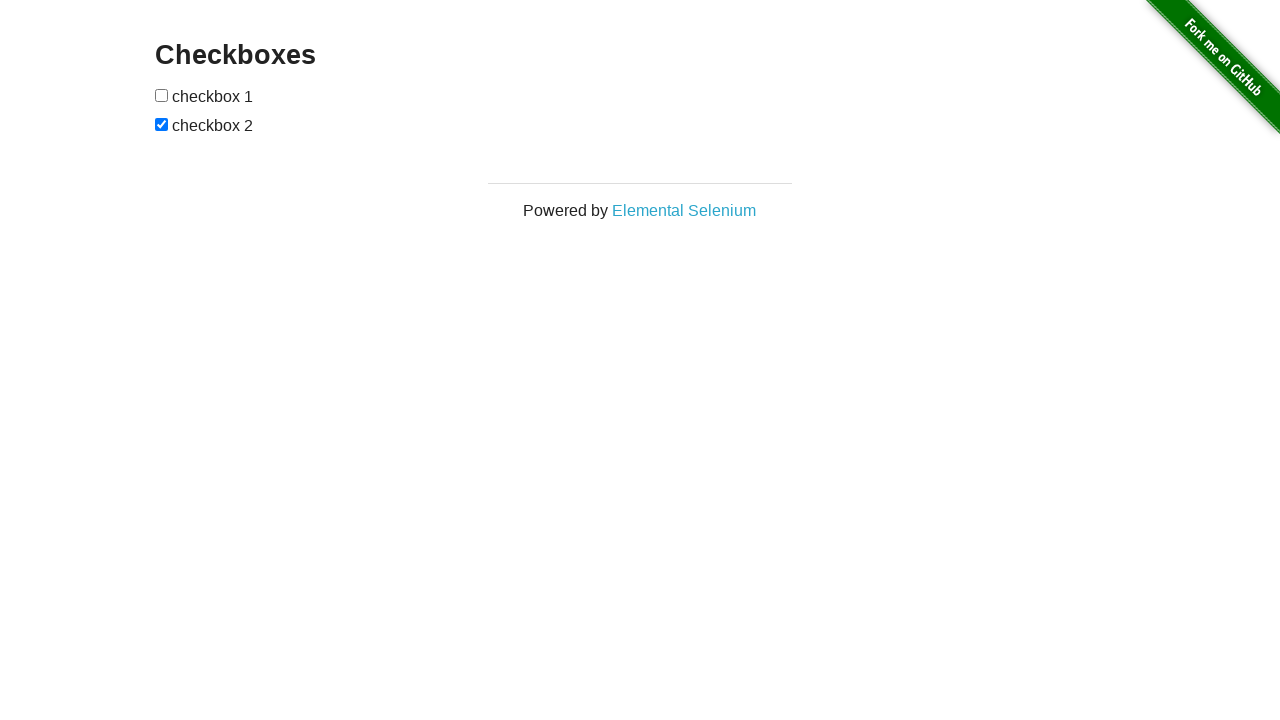

Clicked the first checkbox at (162, 95) on input[type='checkbox'] >> nth=0
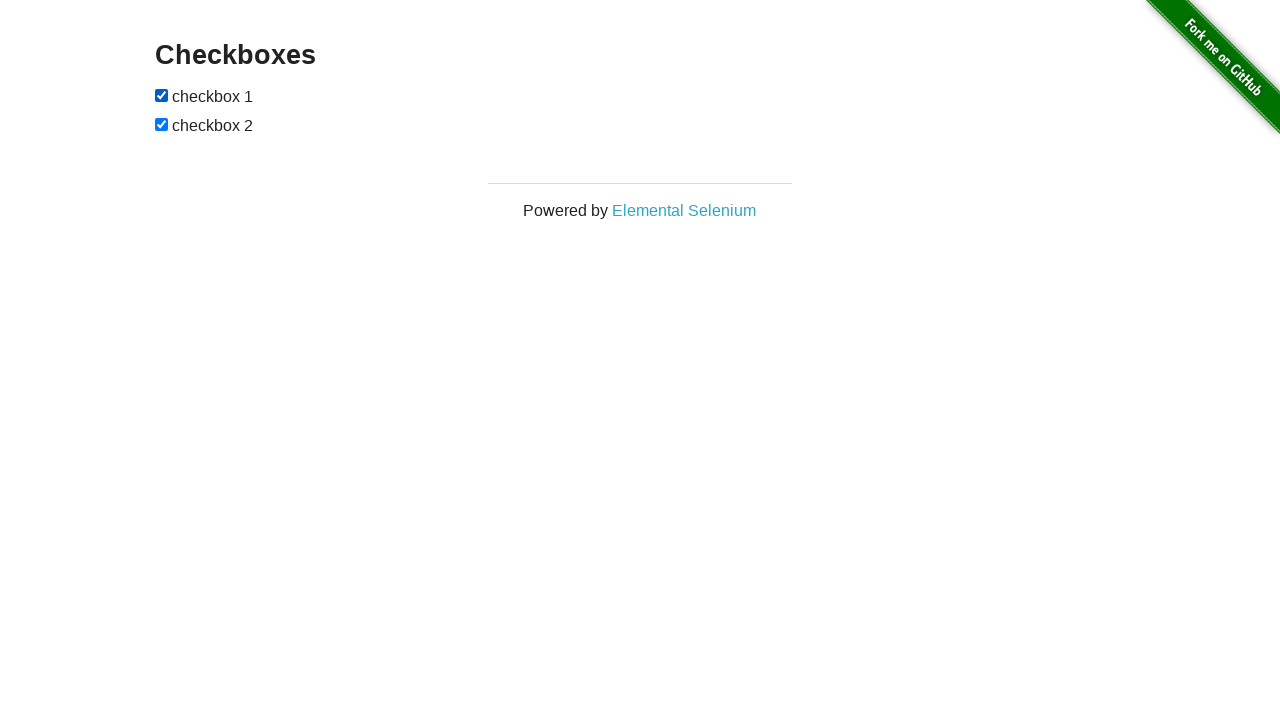

Verified that the checkbox is now checked
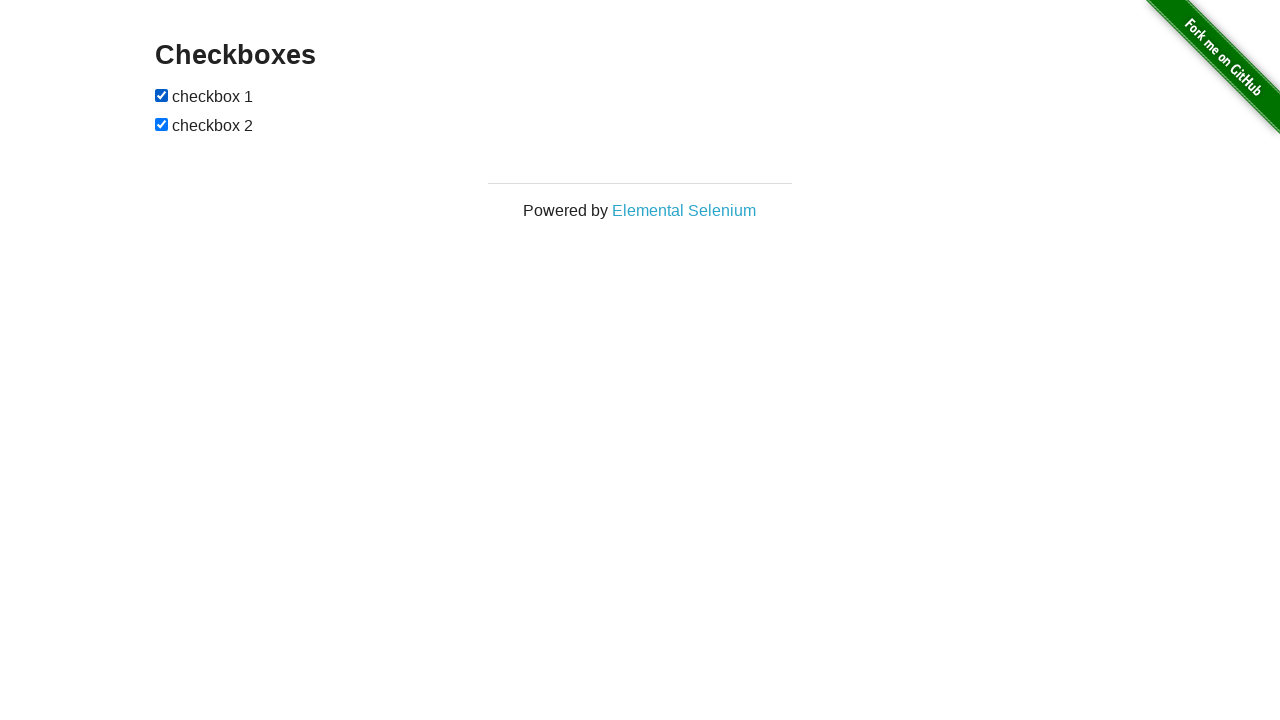

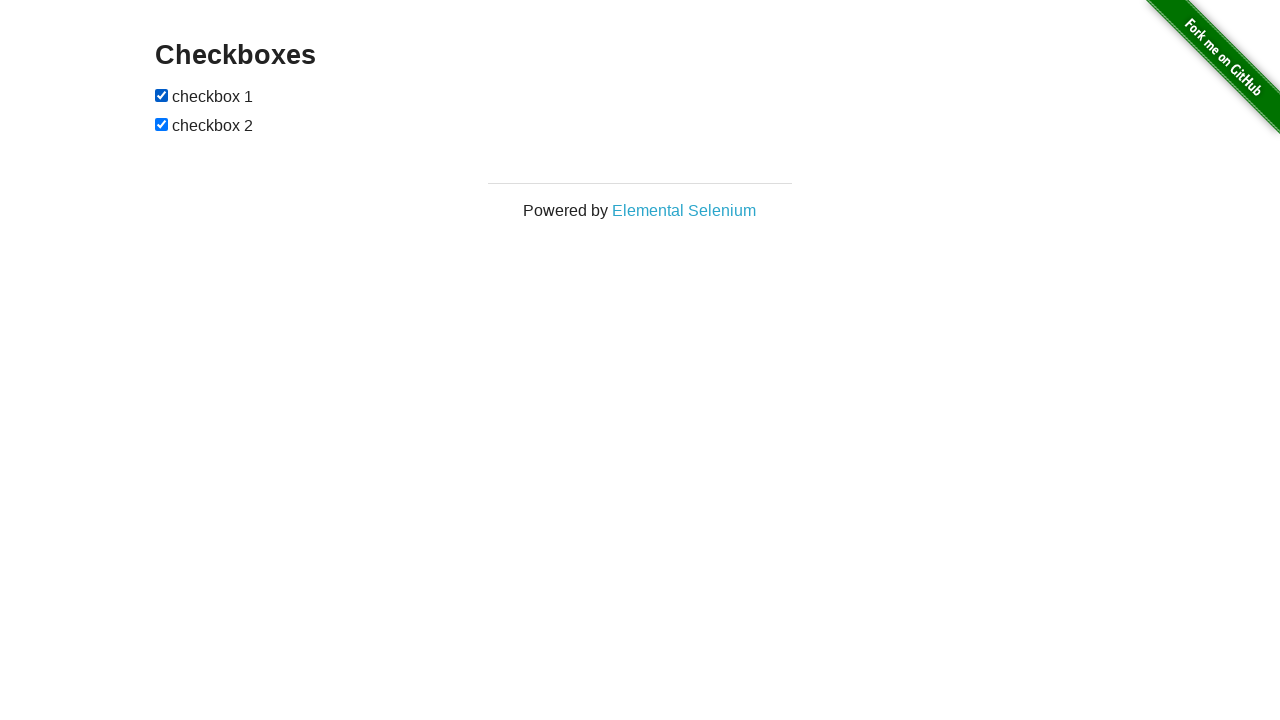